Tests datalist input by entering a city name from the available suggestions

Starting URL: https://bonigarcia.dev/selenium-webdriver-java/web-form.html

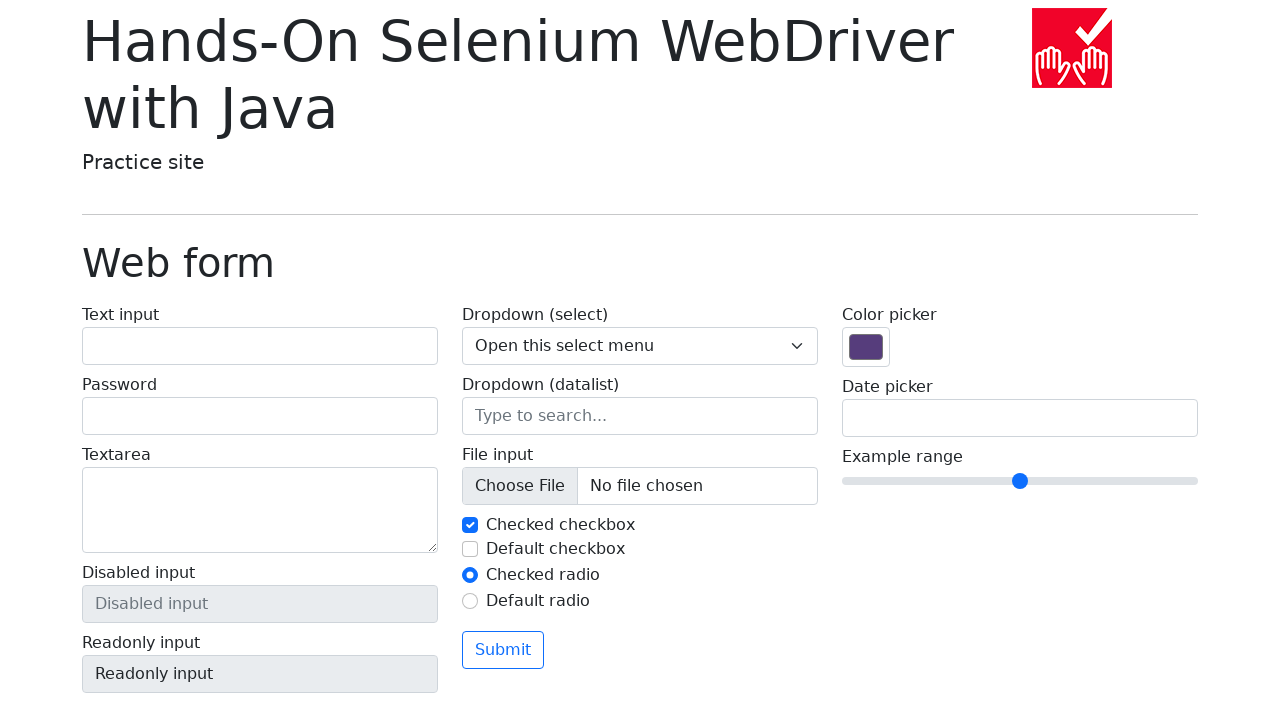

Clicked on the datalist input field at (640, 416) on input[name='my-datalist']
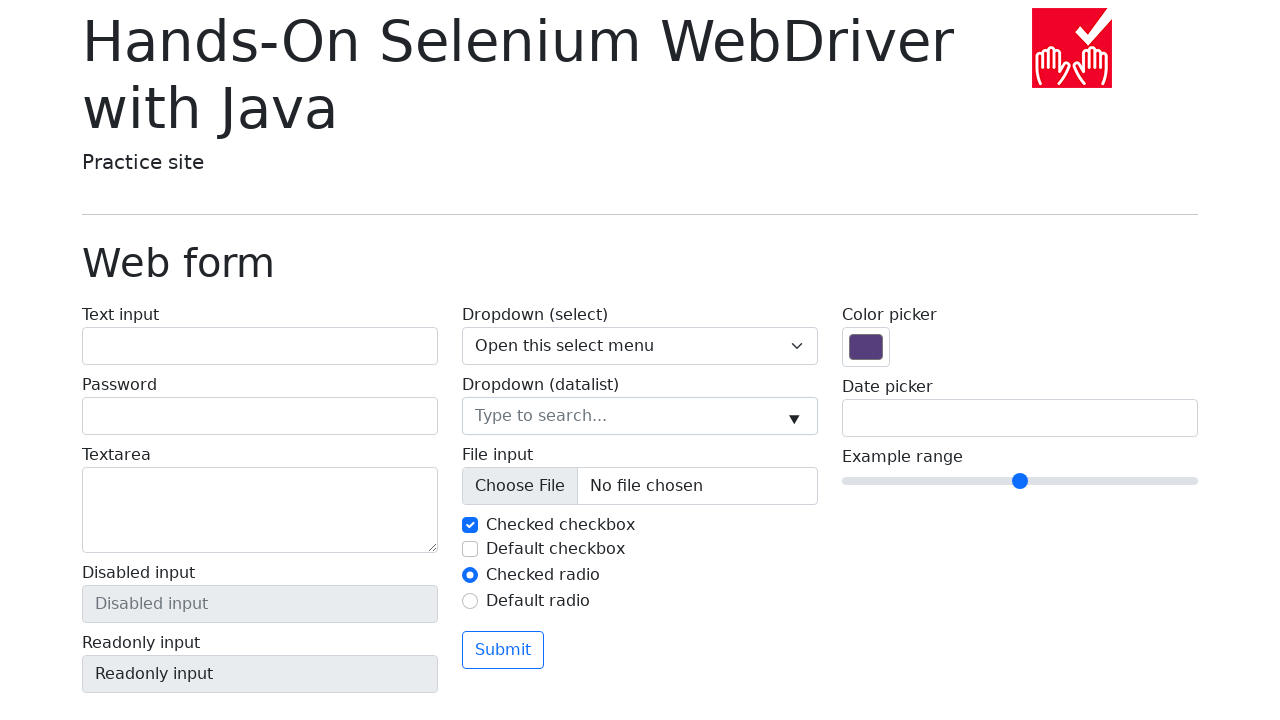

Entered 'New York' in the datalist input field on input[name='my-datalist']
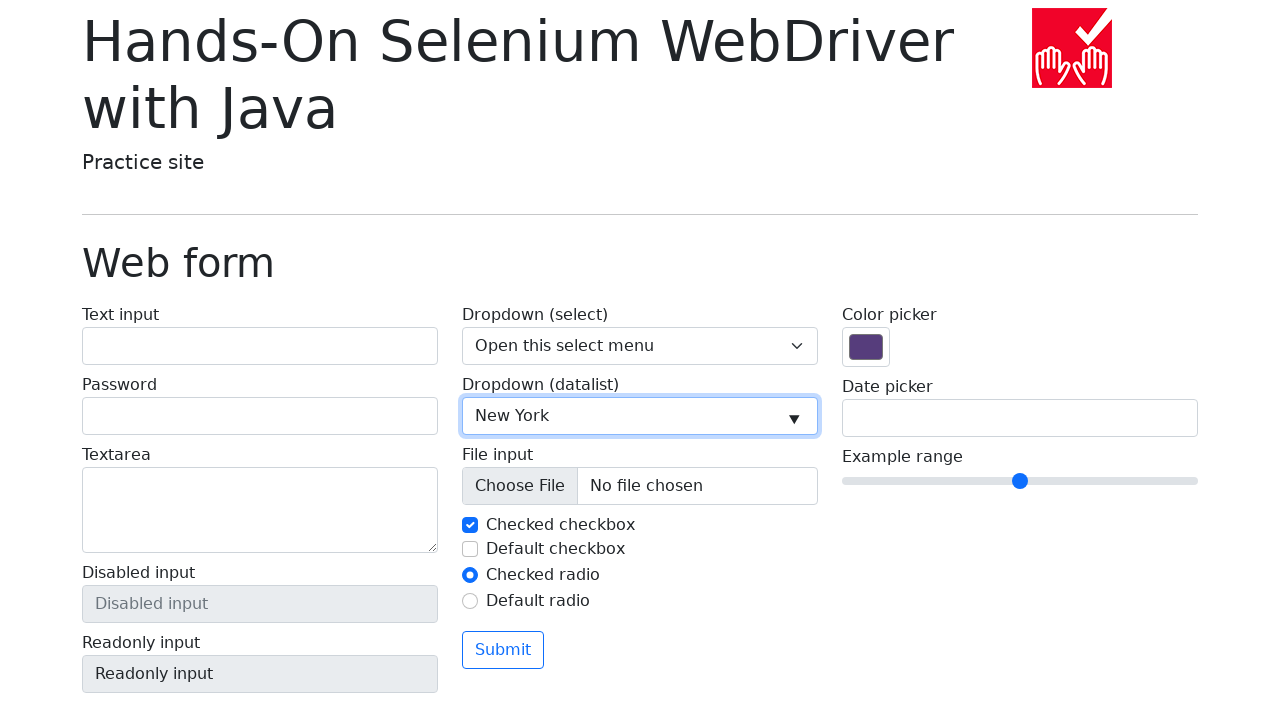

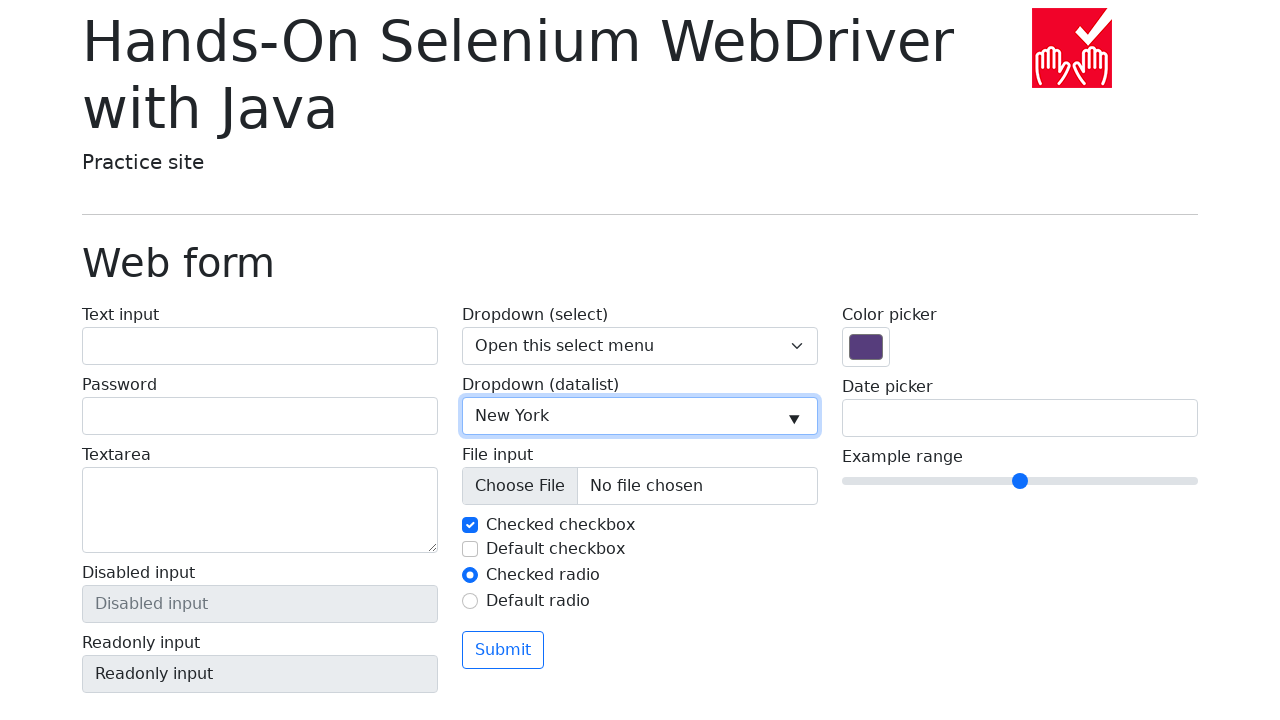